Tests a math exercise form by calculating a mathematical expression (log of absolute value of 12*sin(x)), entering the answer, checking required checkboxes, and submitting the form.

Starting URL: http://suninjuly.github.io/math.html

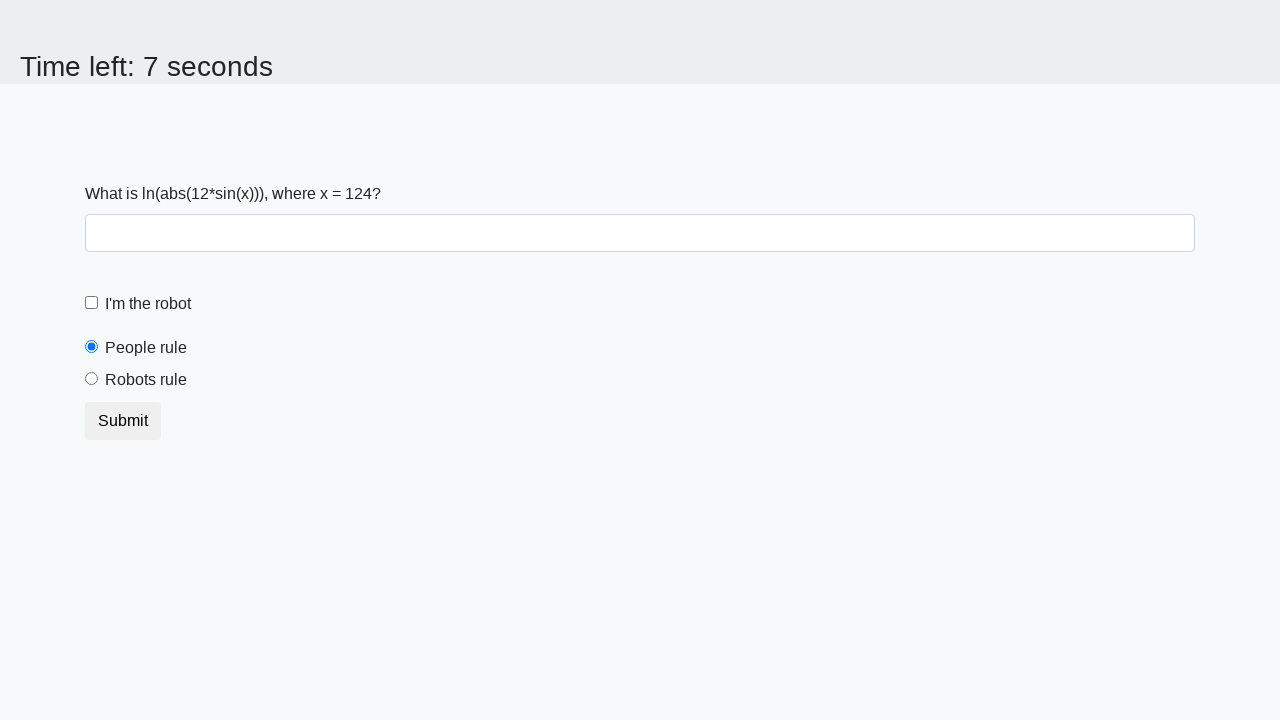

Located the x value input element
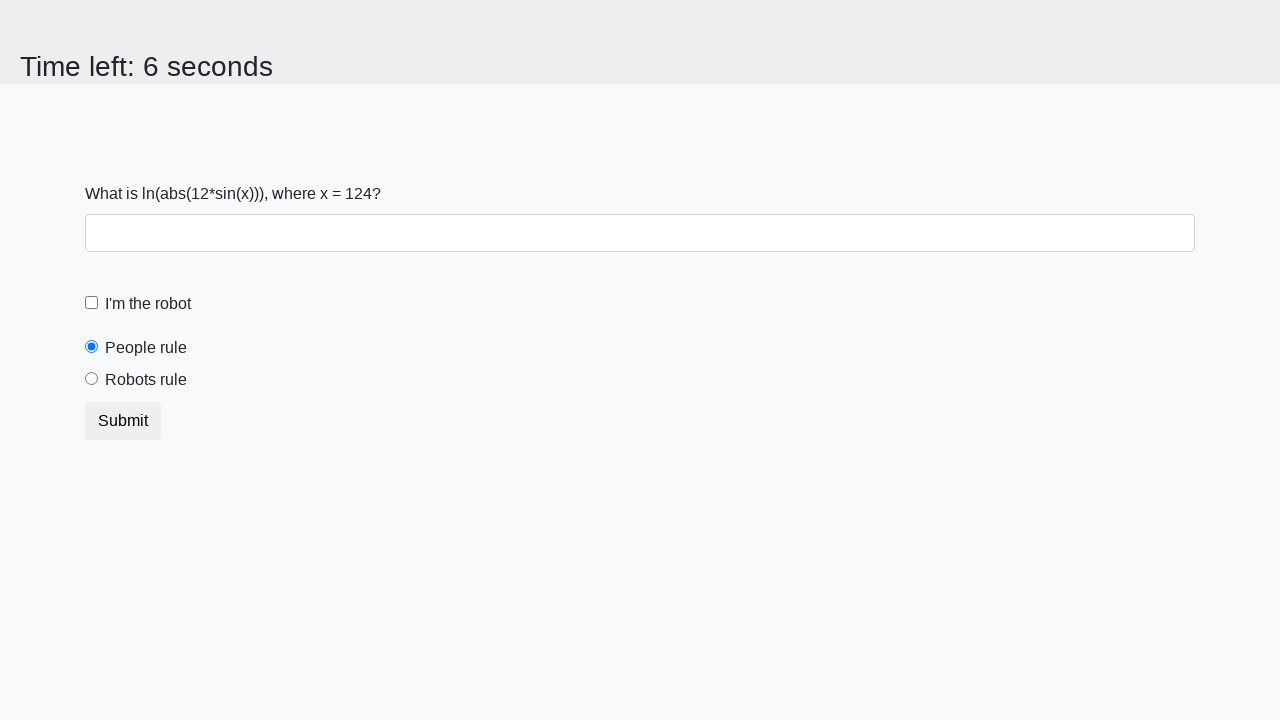

Retrieved x value text content
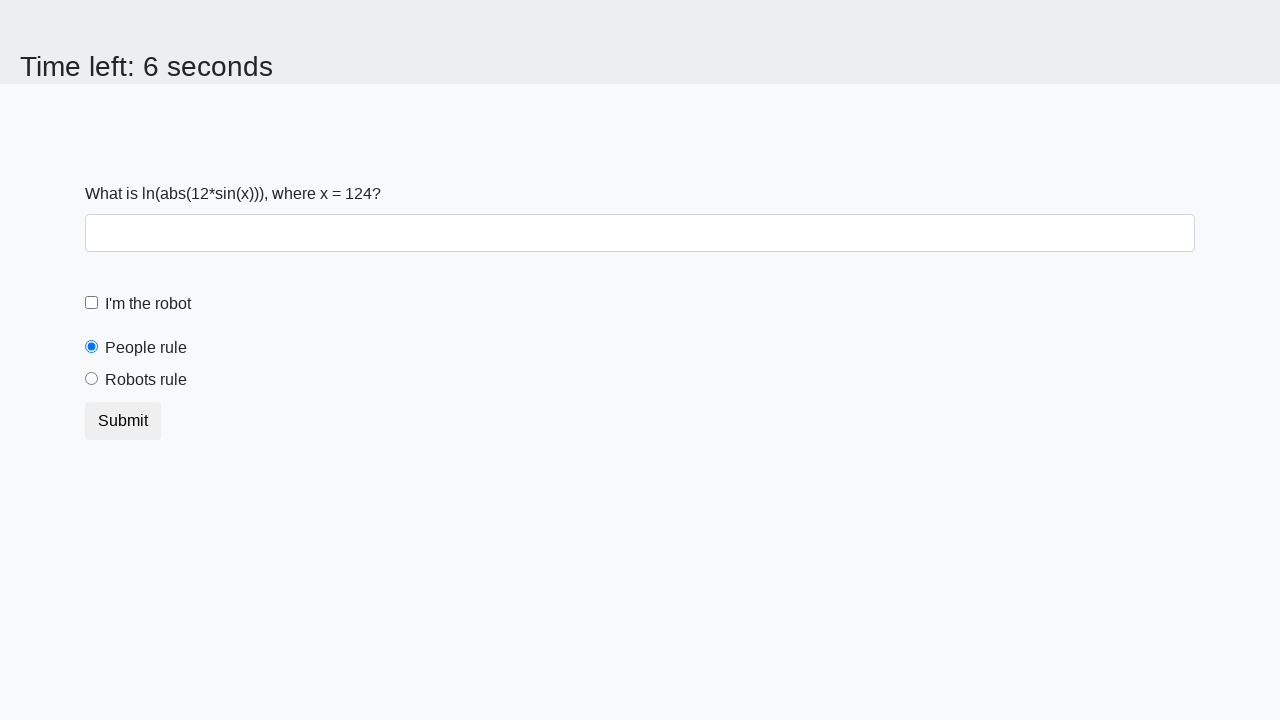

Parsed x value as integer: 124
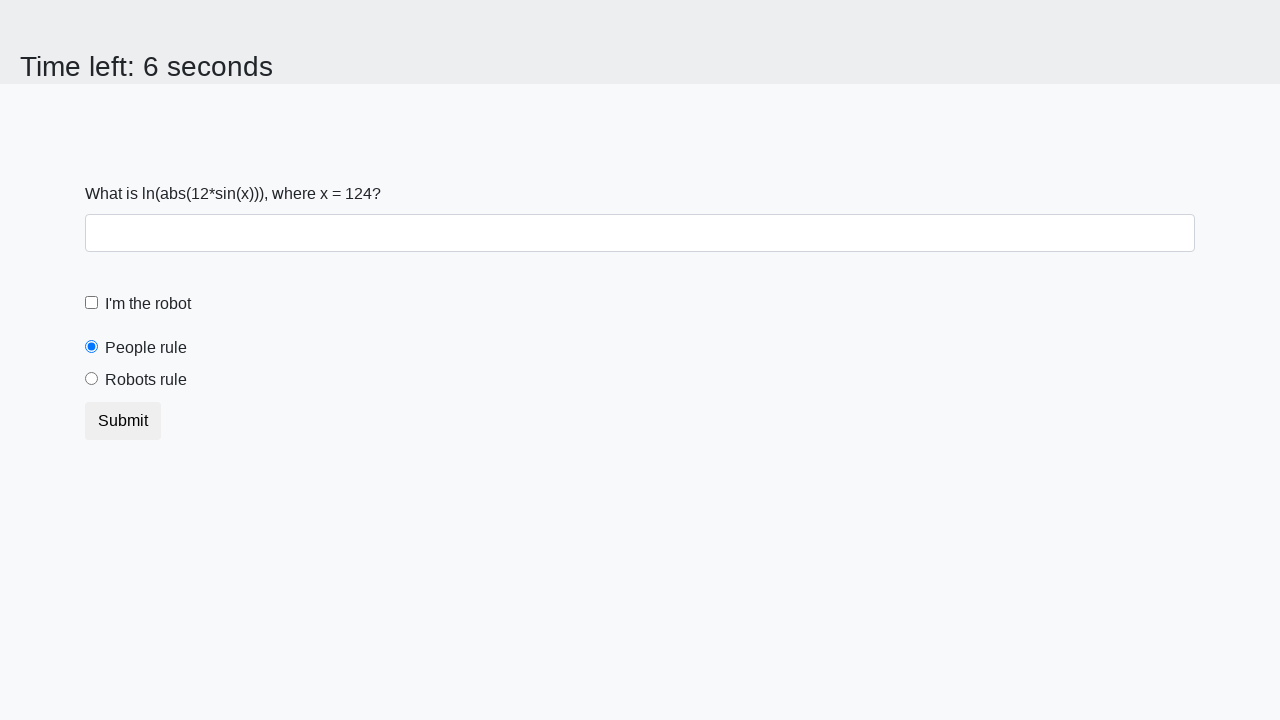

Calculated result: log(|12*sin(124)|) = 2.480584308805649
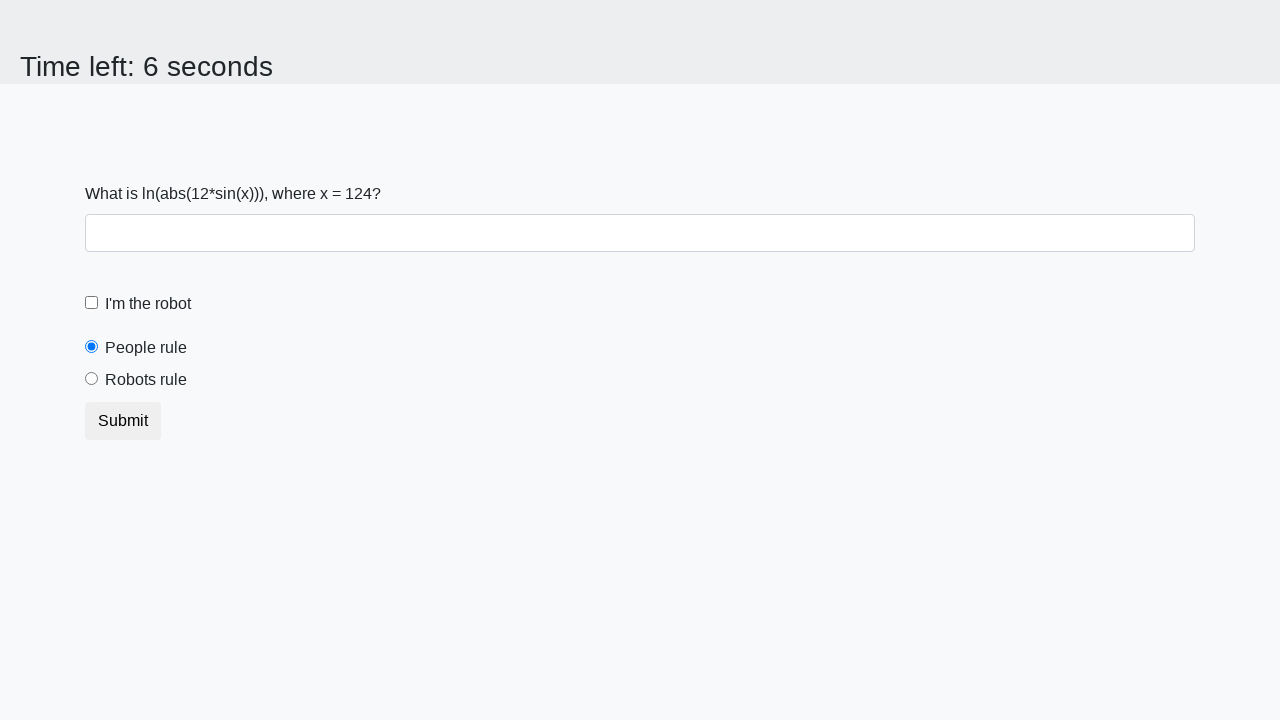

Entered calculated answer '2.480584308805649' into answer field on #answer
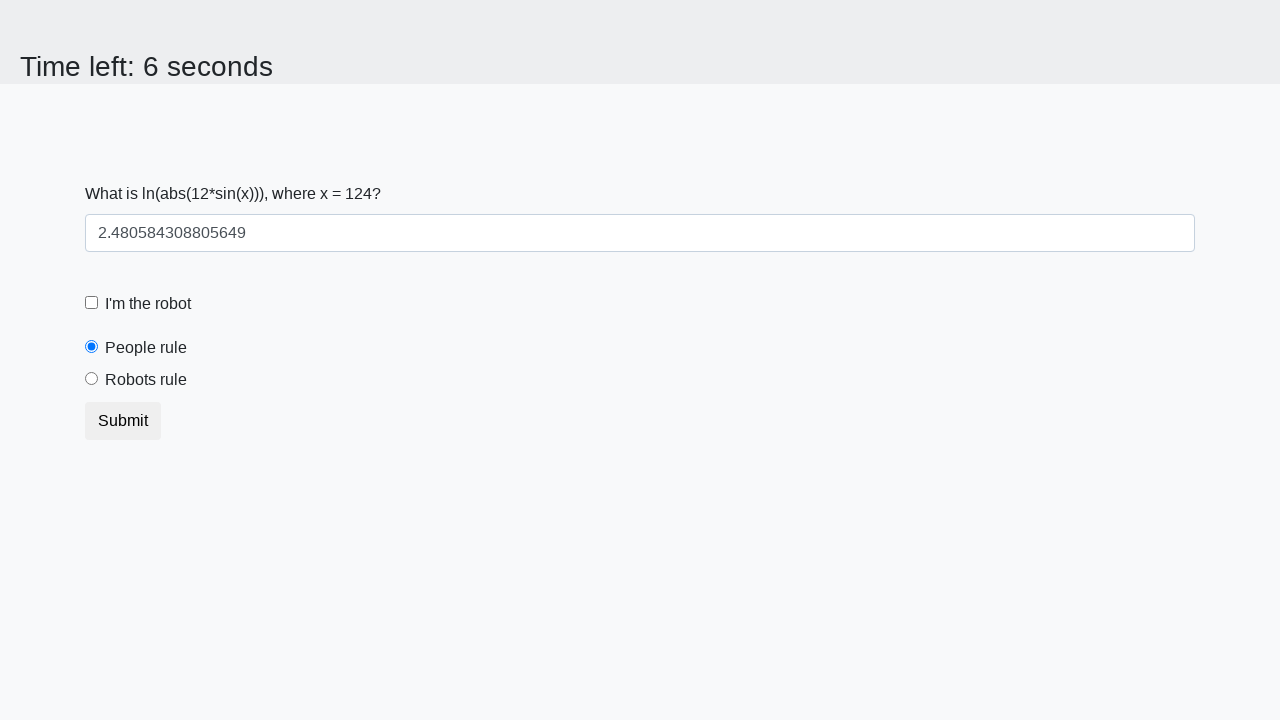

Clicked robot checkbox at (92, 303) on #robotCheckbox
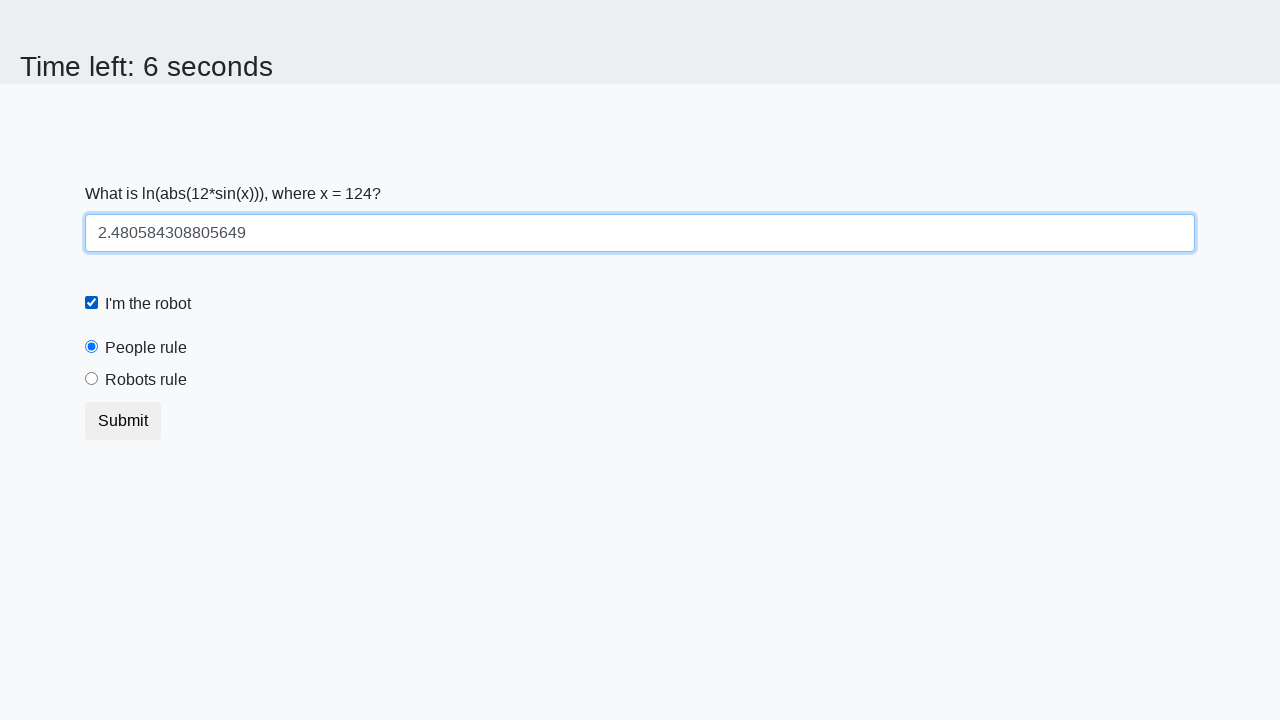

Clicked robots rule checkbox at (92, 379) on #robotsRule
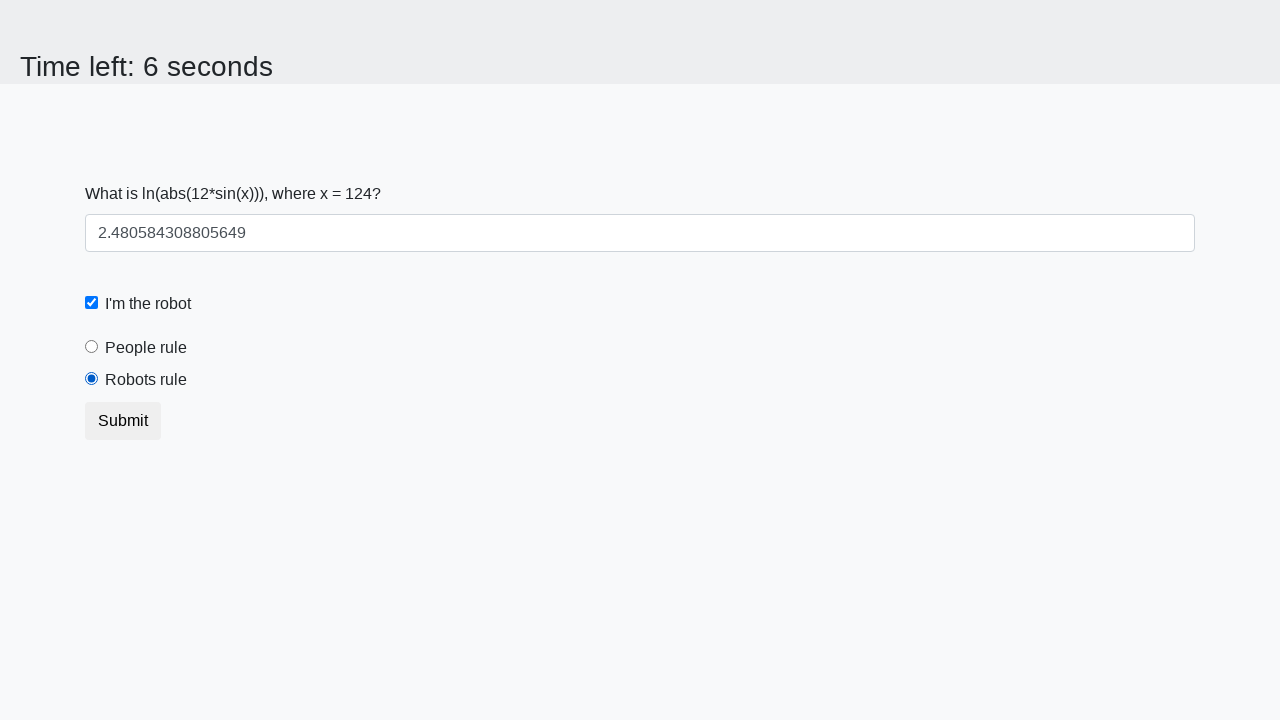

Submitted the math exercise form at (123, 421) on button[type='submit']
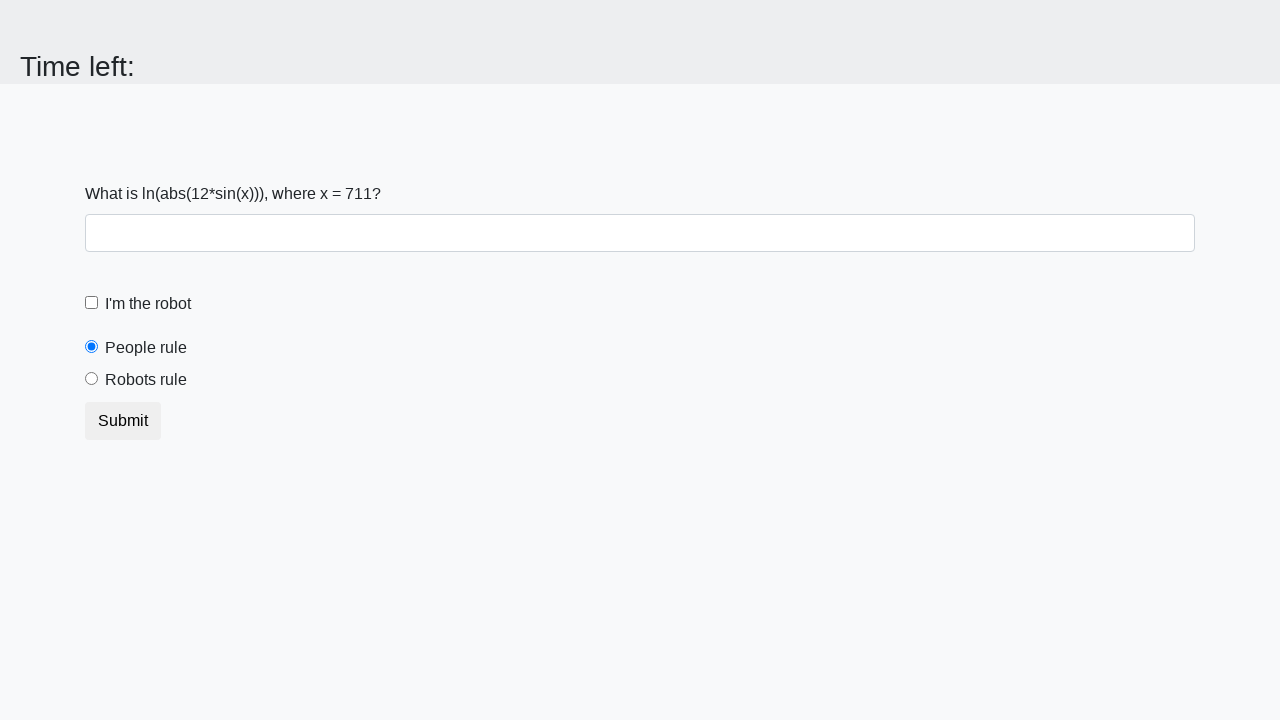

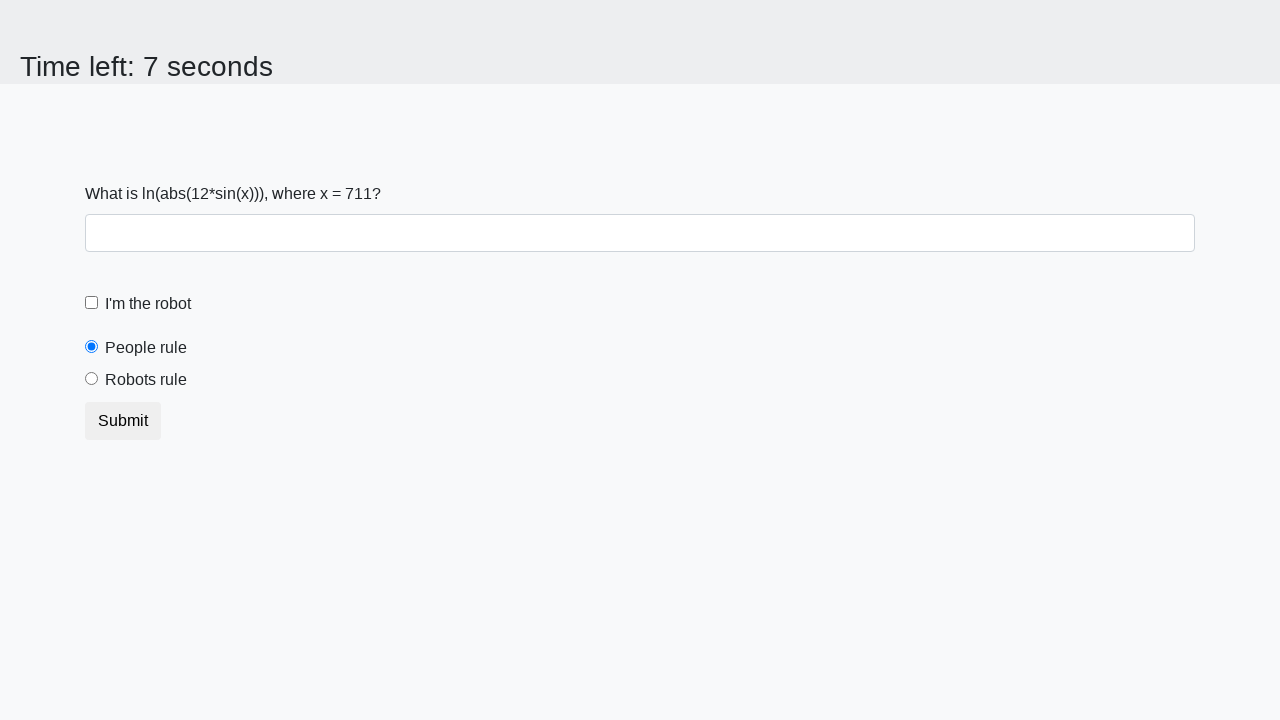